Tests drag and drop functionality by dragging an element to a drop zone

Starting URL: https://sahitest.com/demo/dragDropMooTools.htm

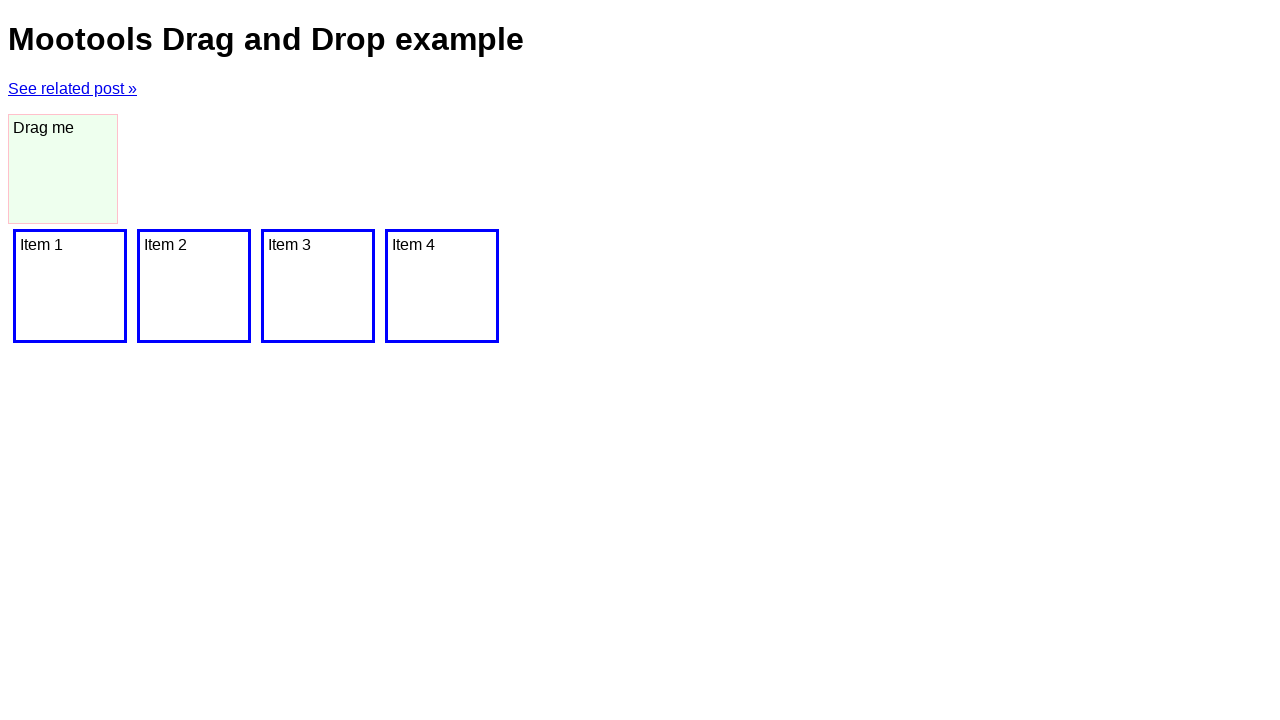

Located draggable element with id 'dragger'
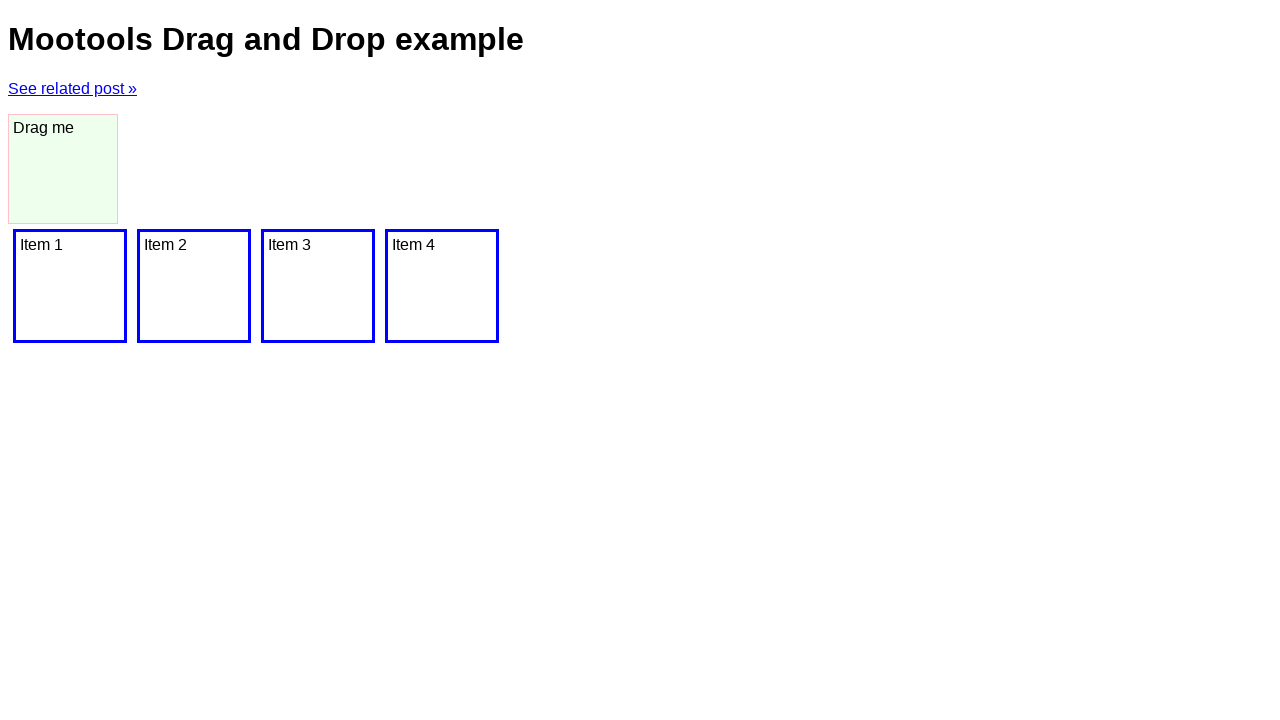

Located drop zone element
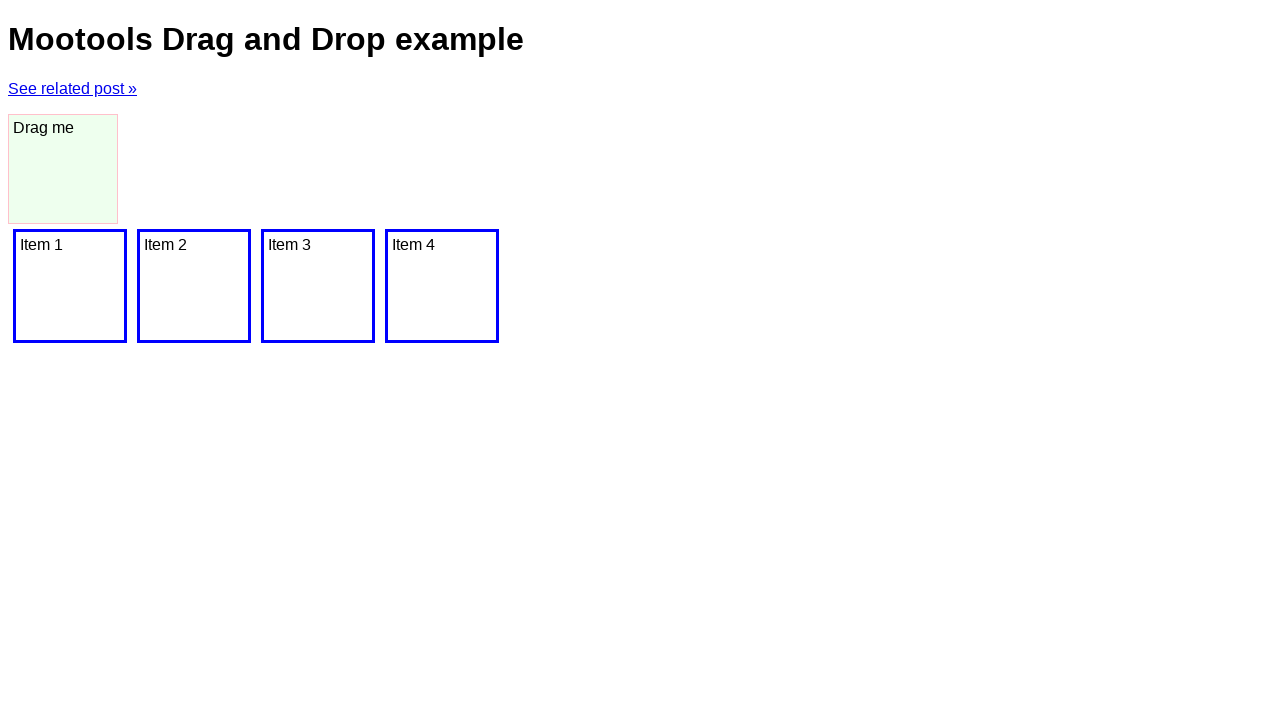

Dragged element to drop zone at (194, 286)
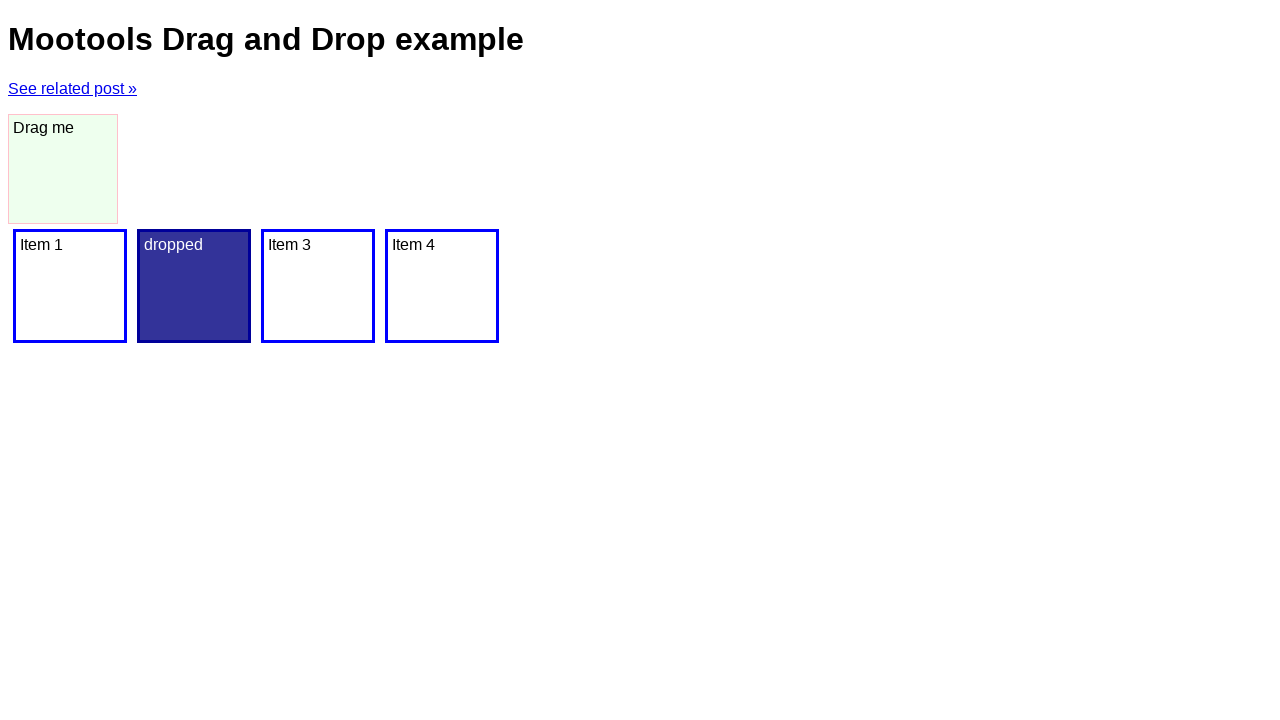

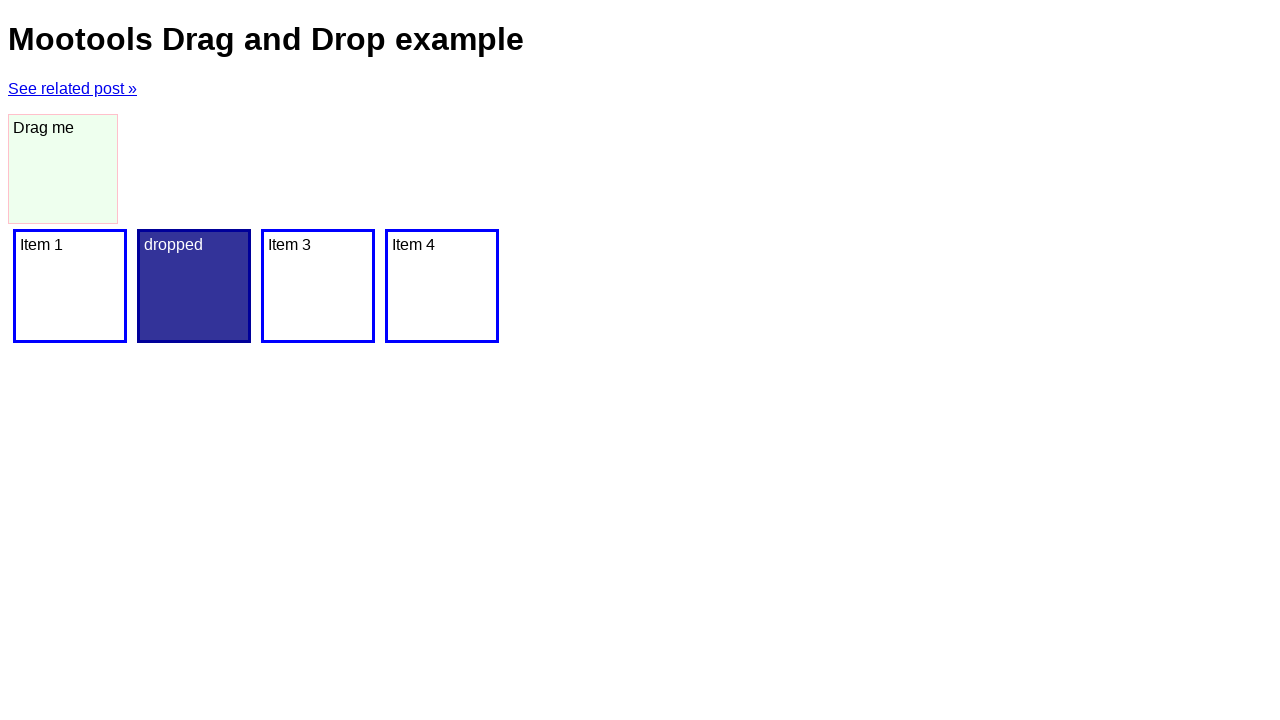